Navigates to the Challenging DOM page on the-internet.herokuapp.com and verifies the first row of the table is present

Starting URL: http://the-internet.herokuapp.com

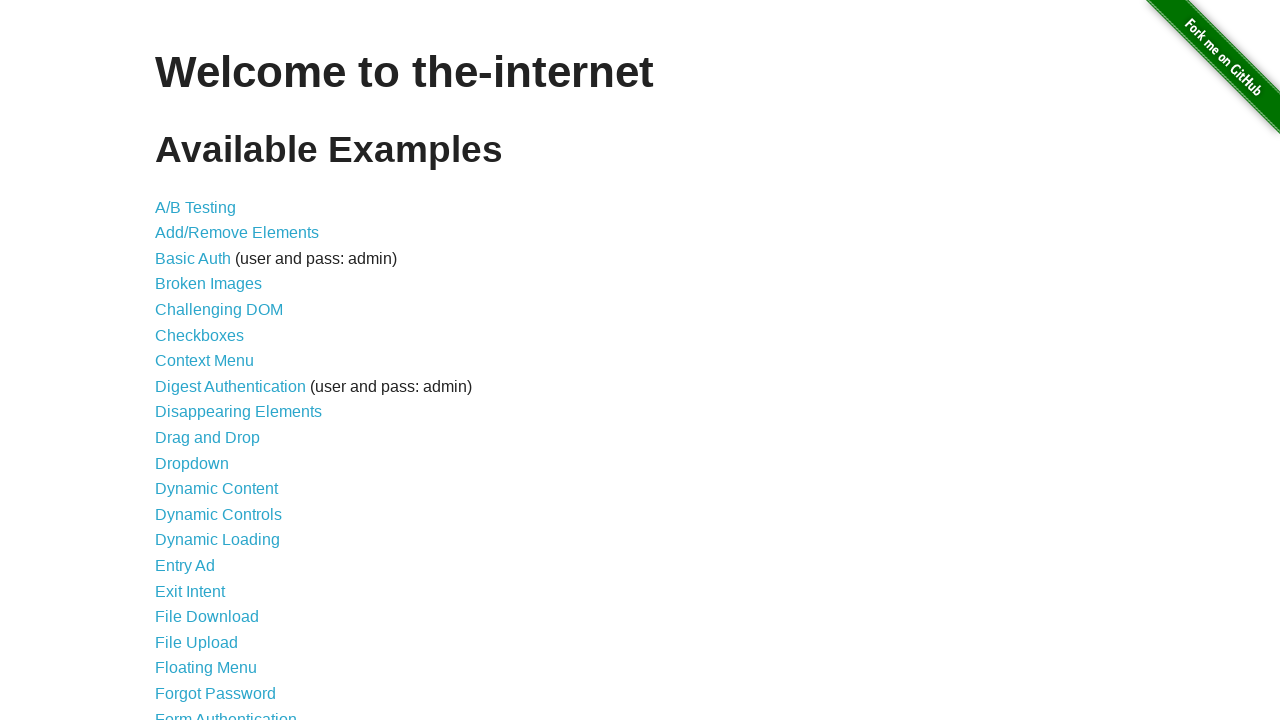

Clicked link to navigate to Challenging DOM page at (219, 310) on a[href='/challenging_dom']
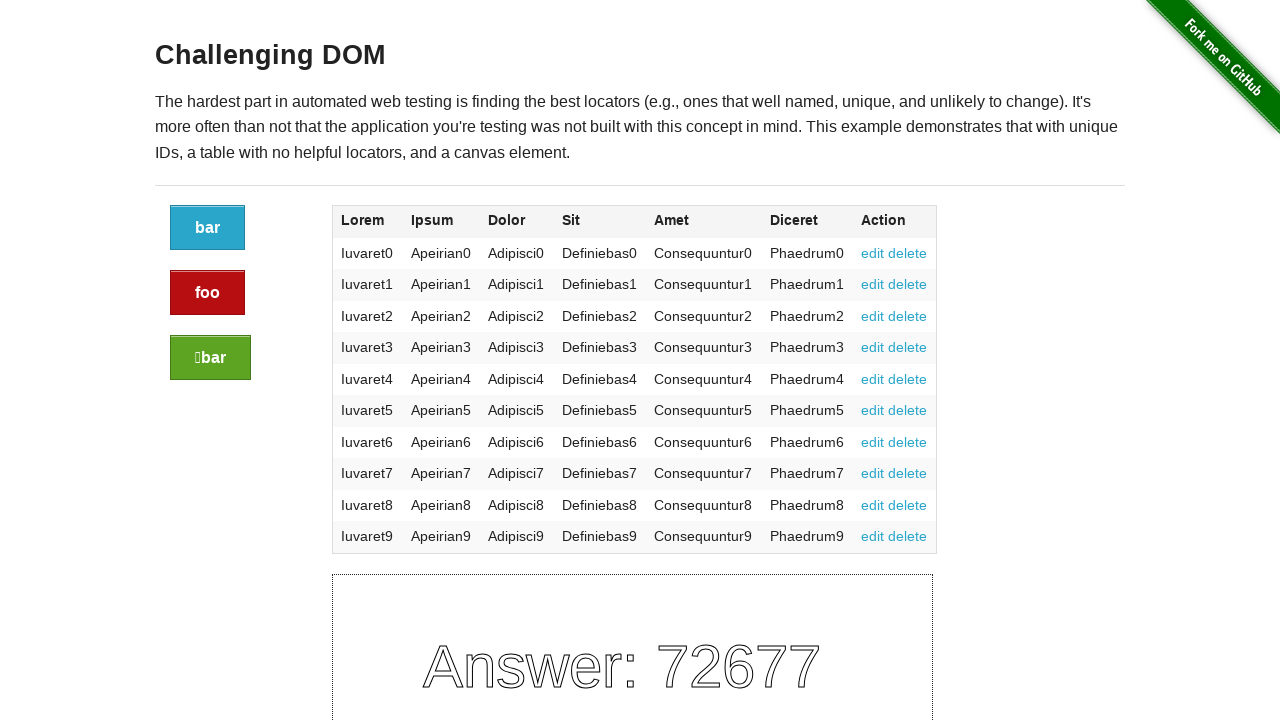

Table loaded on Challenging DOM page
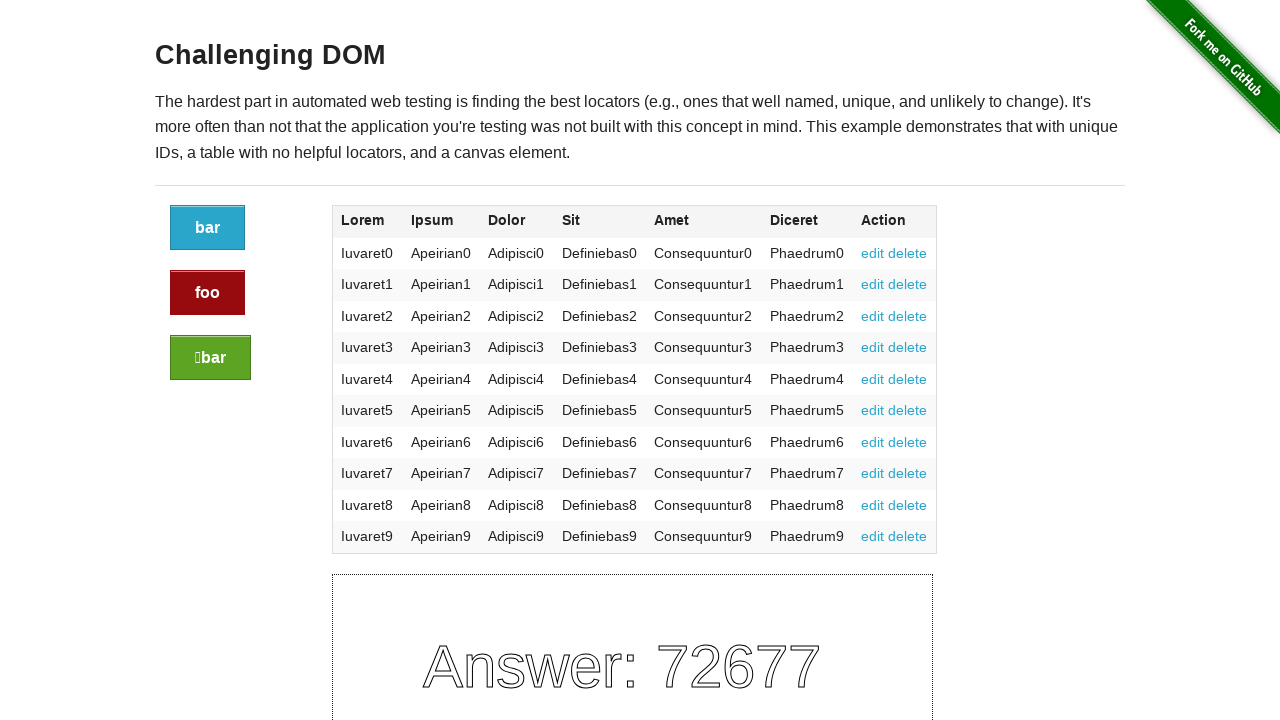

Verified first row of table is present
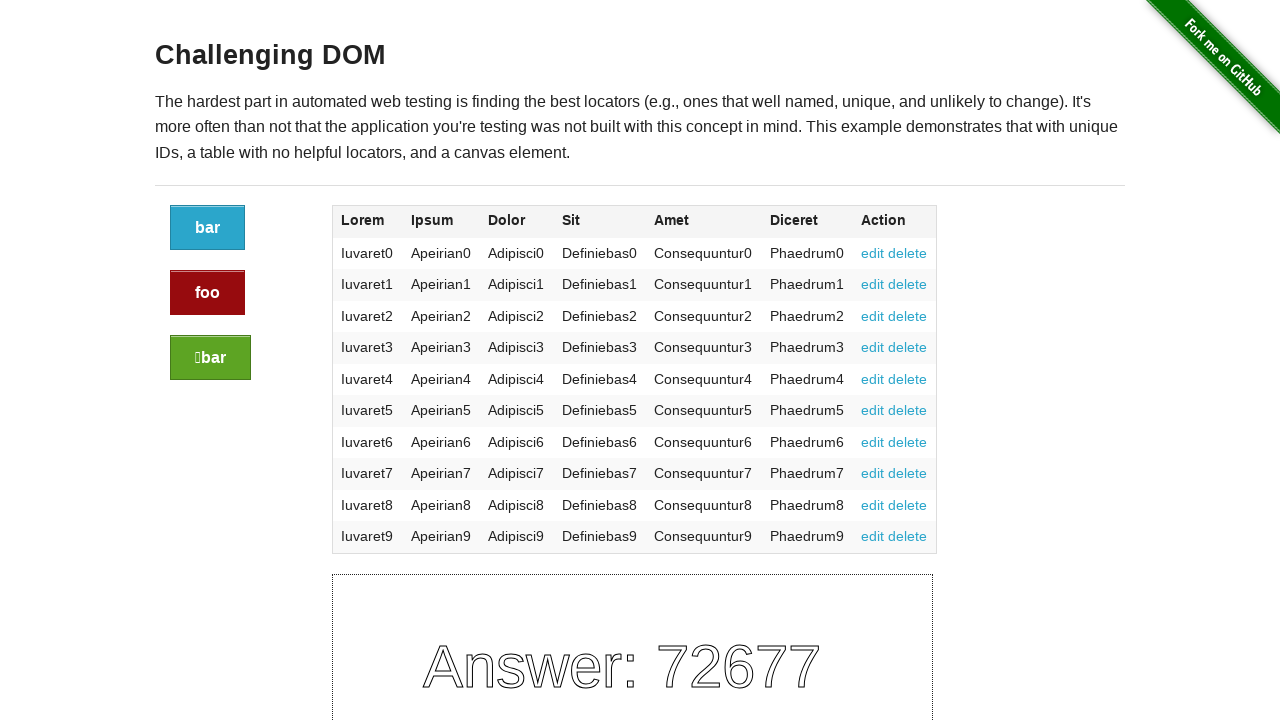

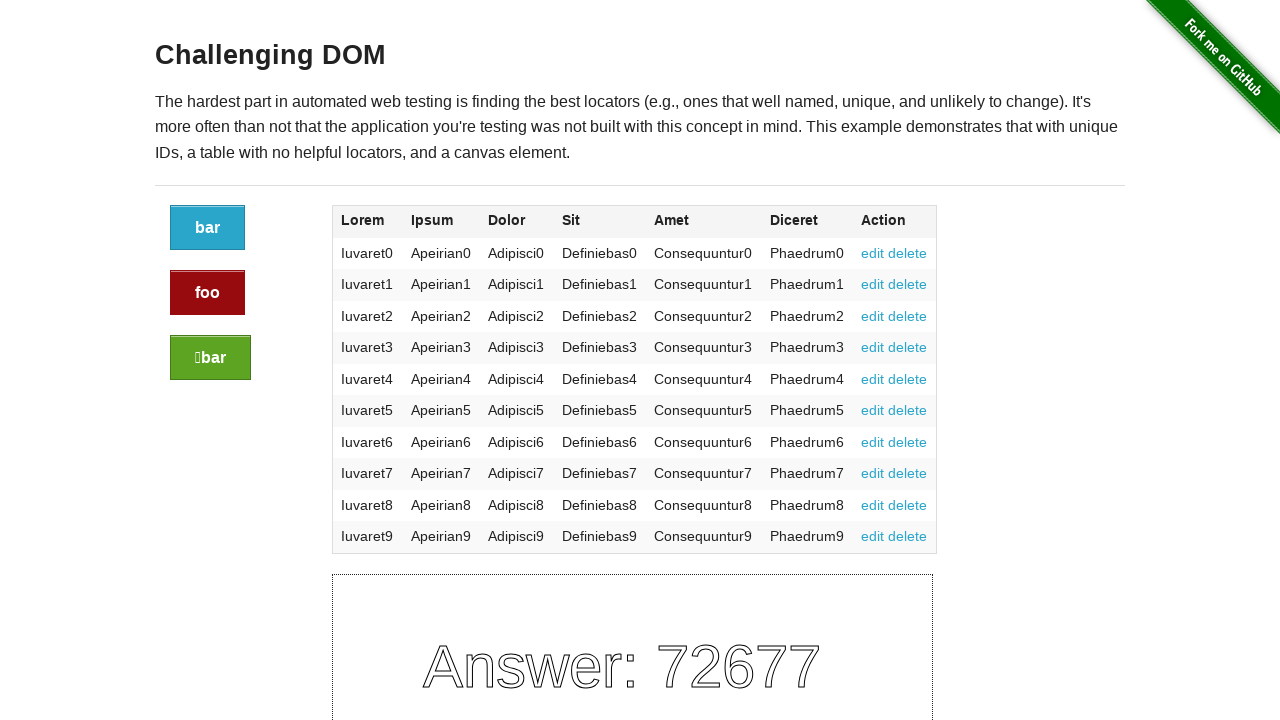